Navigates to OpenCart demo site and verifies the page loads by checking the title

Starting URL: https://naveenautomationlabs.com/opencart/

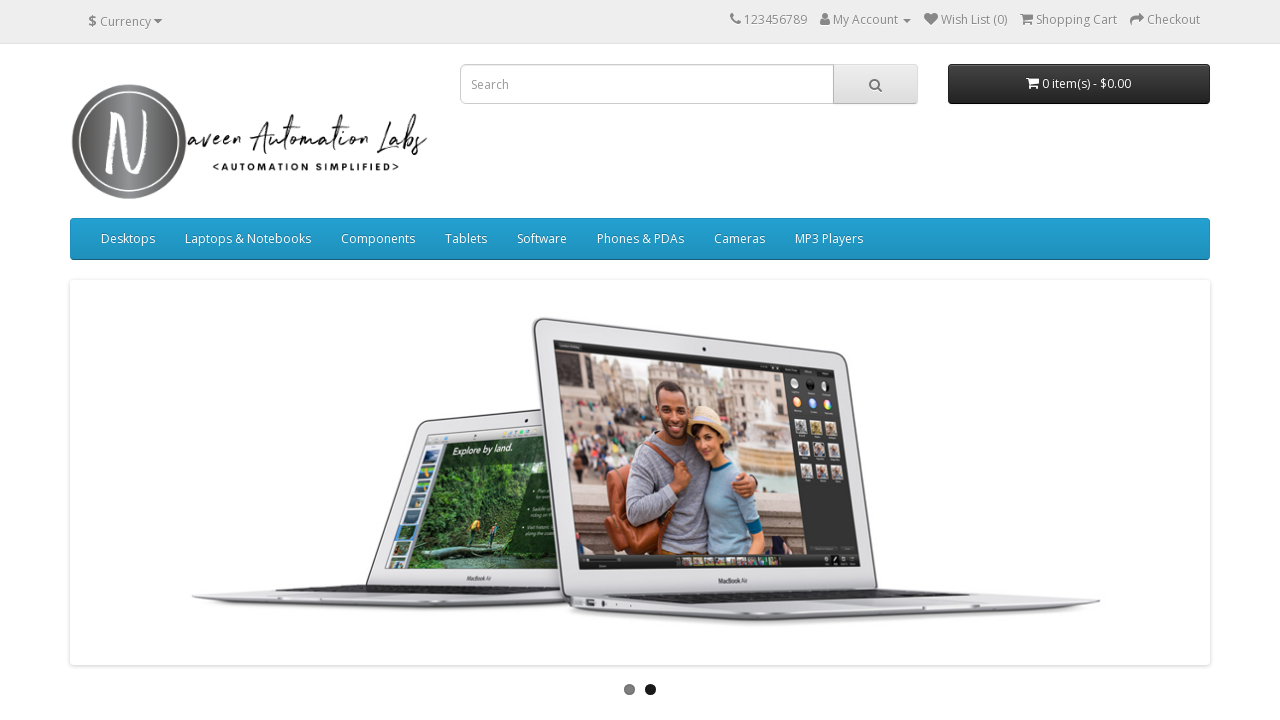

Waited for page to reach domcontentloaded state
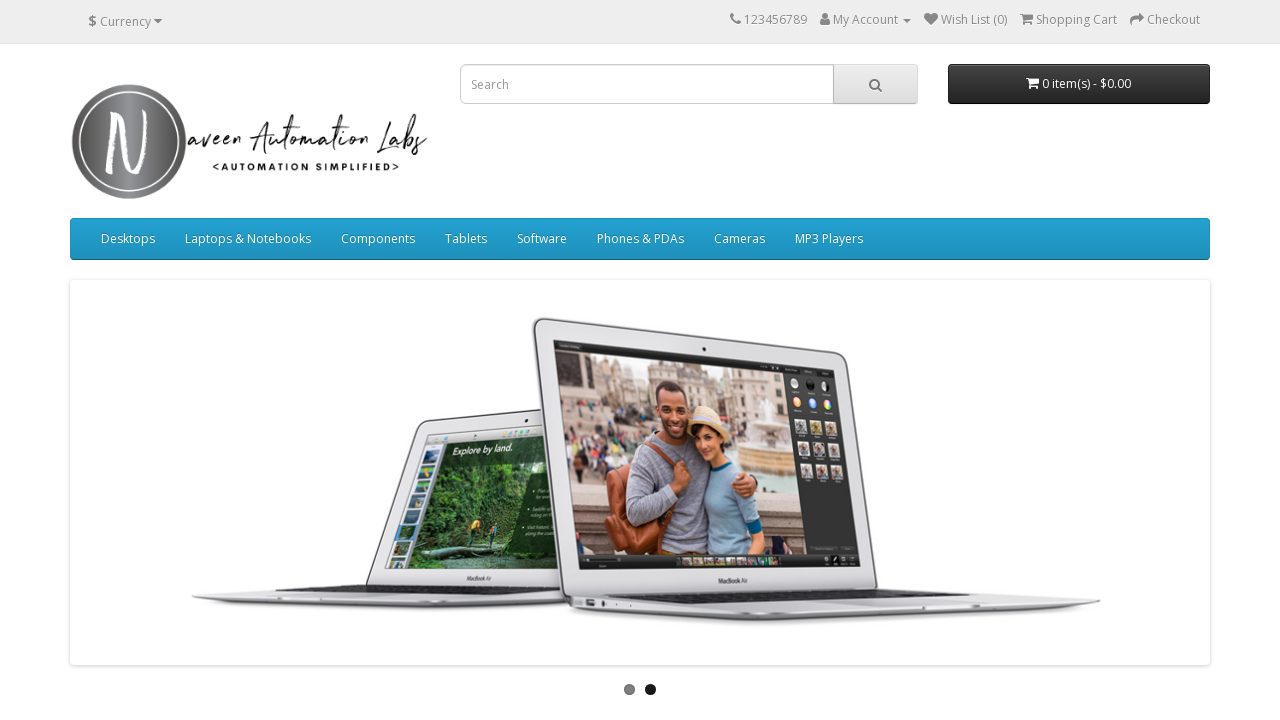

Retrieved page title
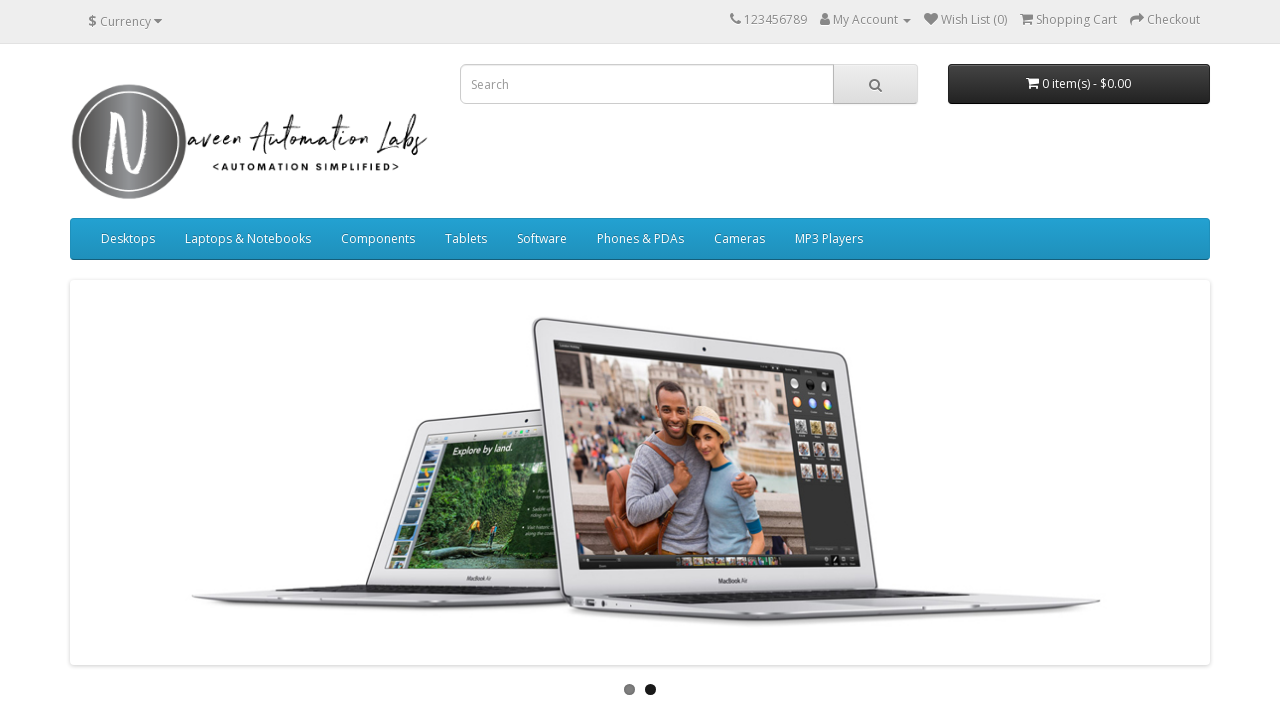

Verified page title is not empty
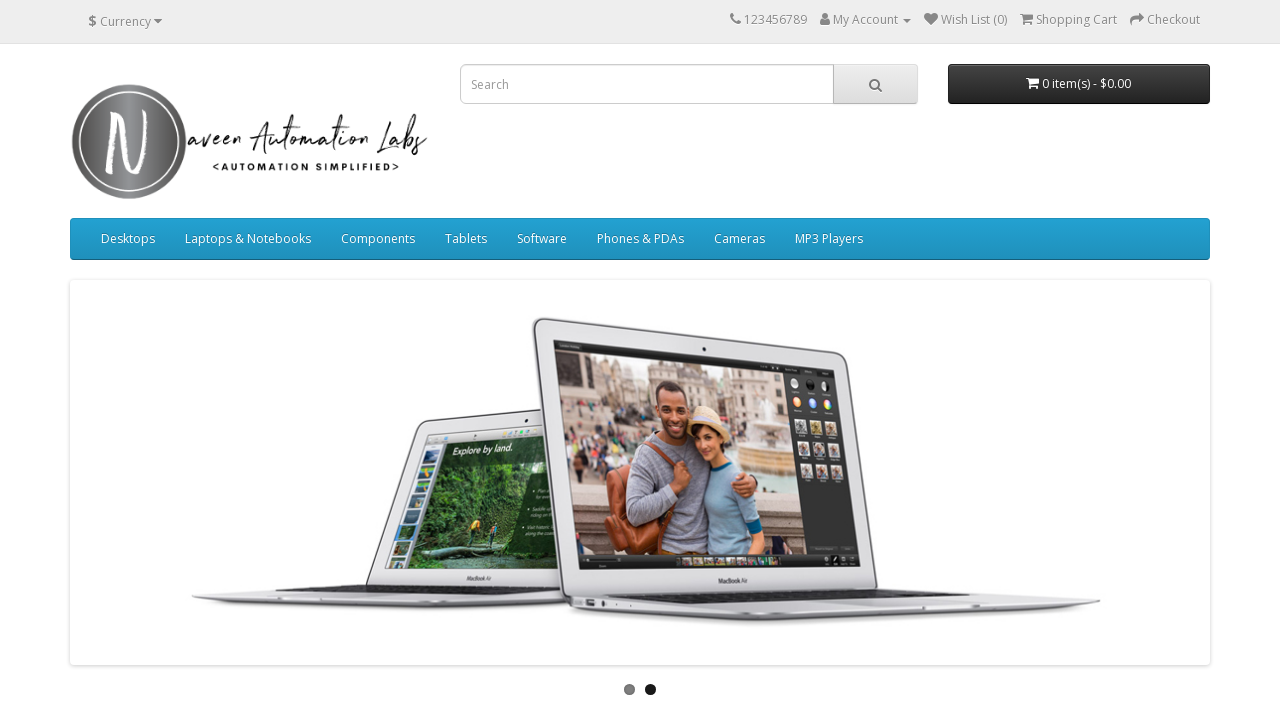

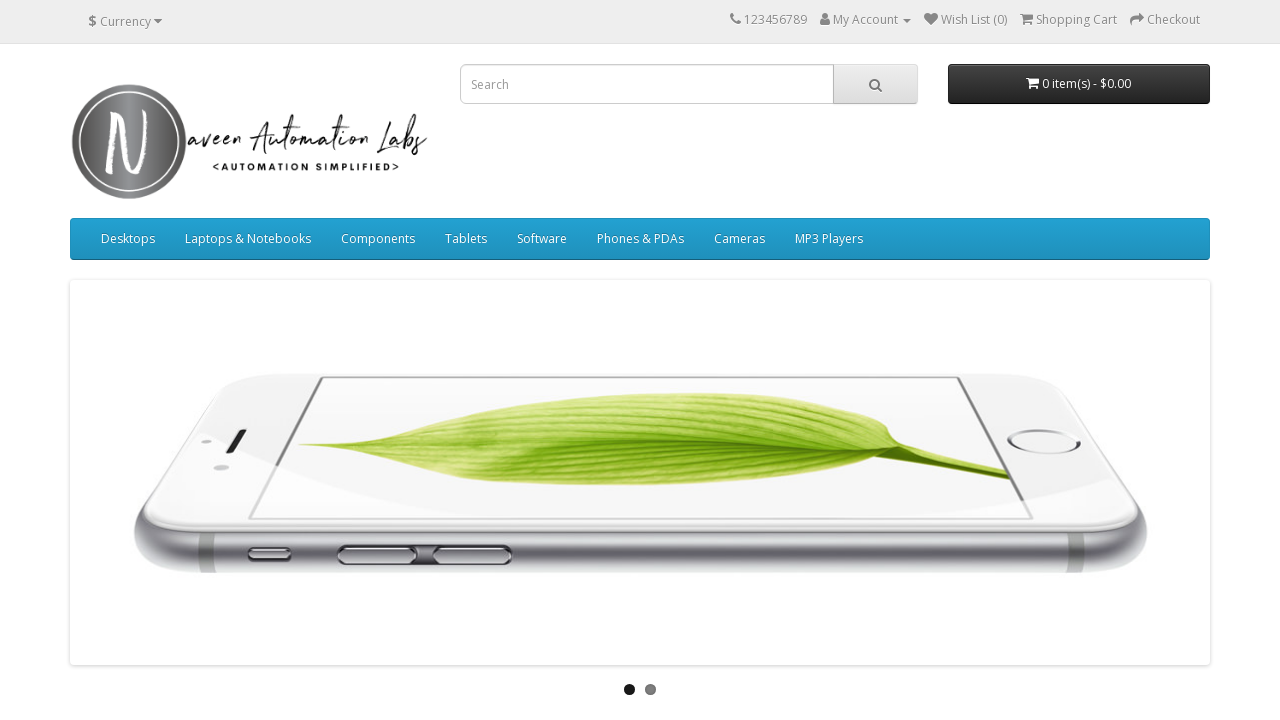